Tests selecting an option from a dropdown menu on Selenium's web form example page

Starting URL: https://www.selenium.dev/selenium/web/web-form.html

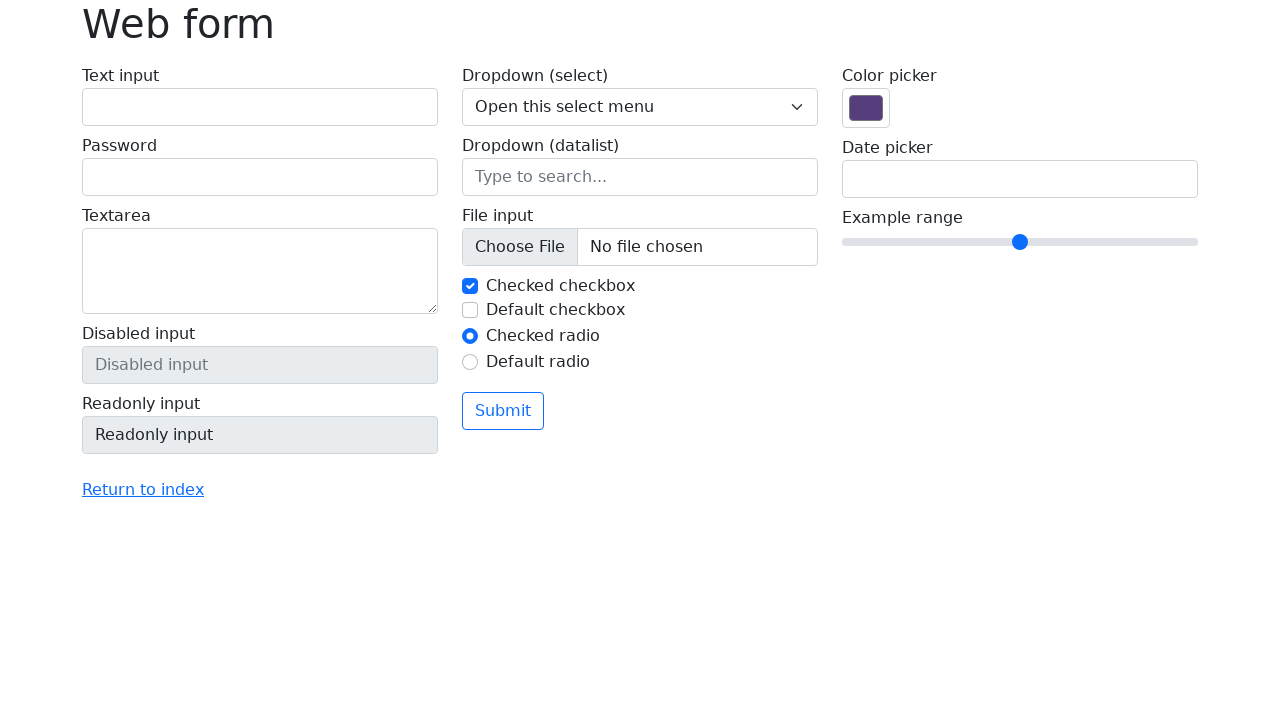

Navigated to Selenium web form example page
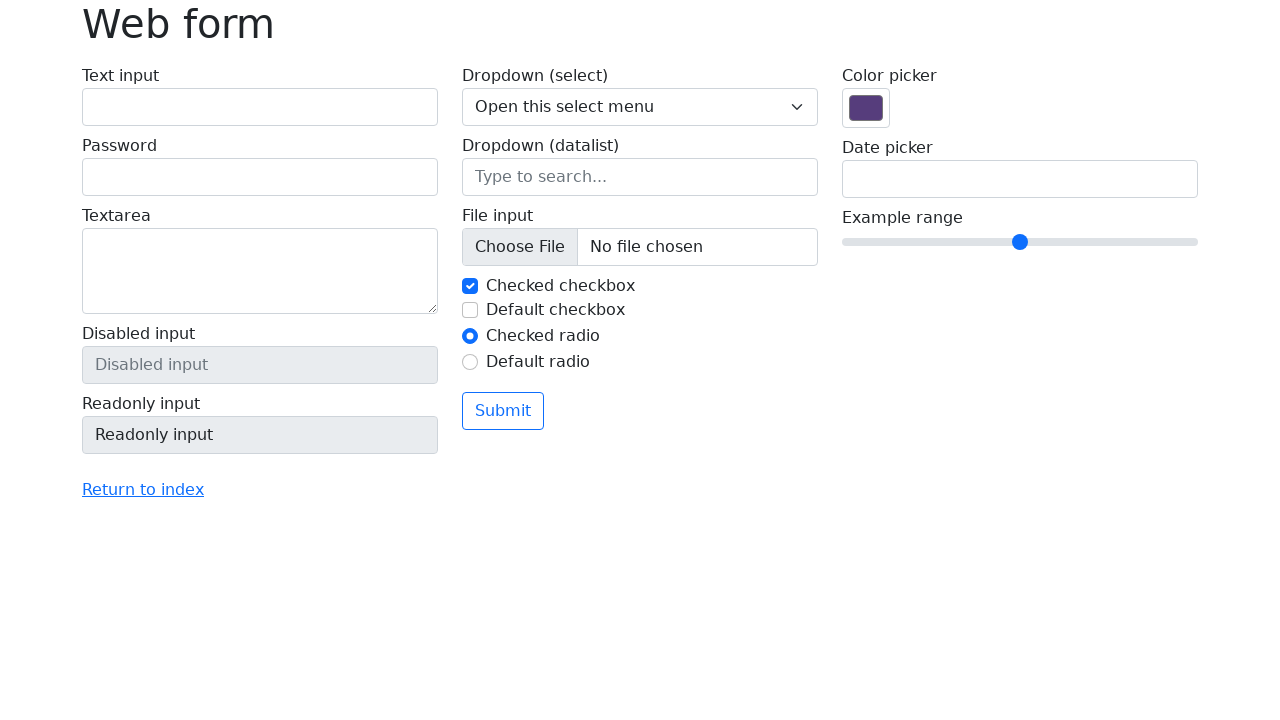

Selected option with value '2' from the dropdown menu on select[name='my-select']
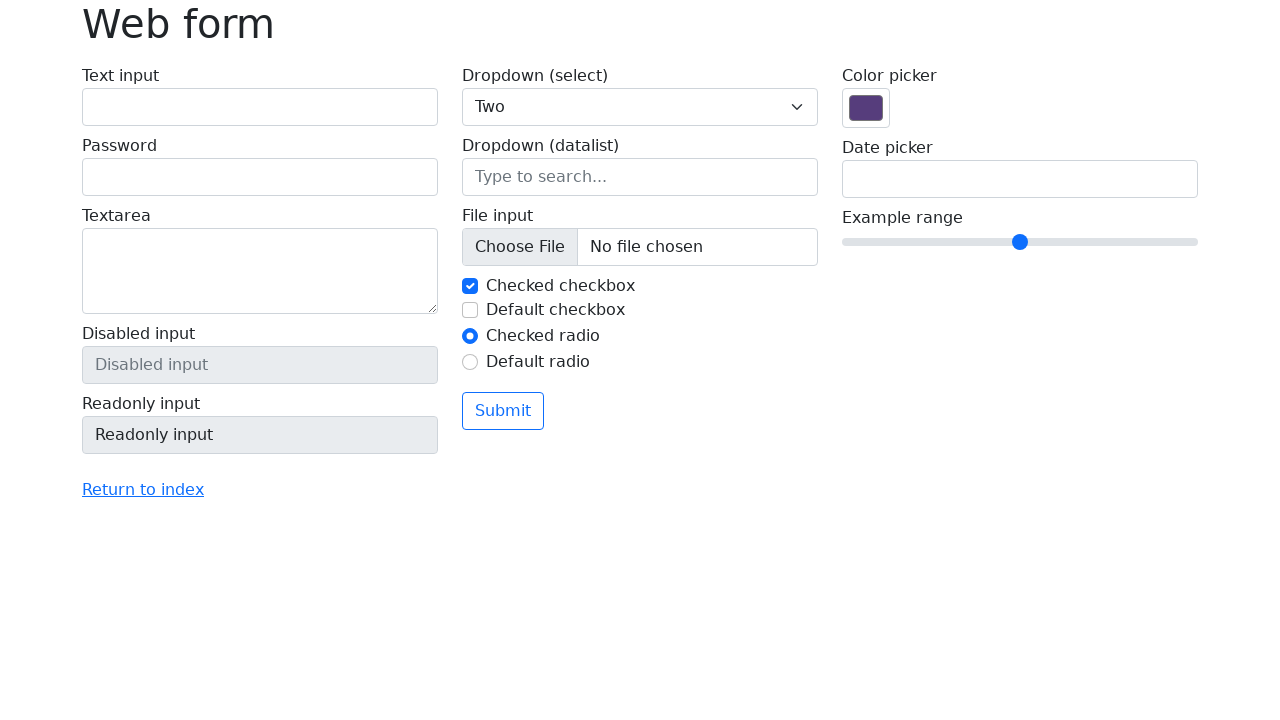

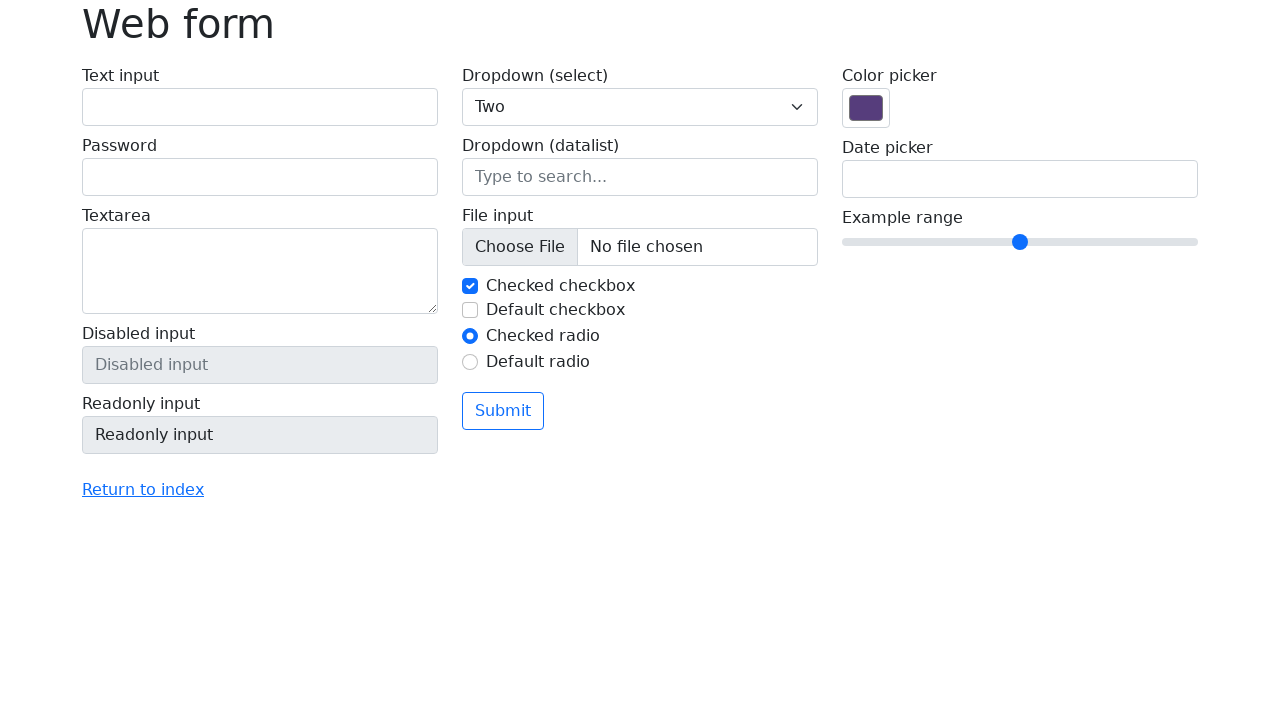